Tests that browser back button works correctly with routing filters

Starting URL: https://demo.playwright.dev/todomvc

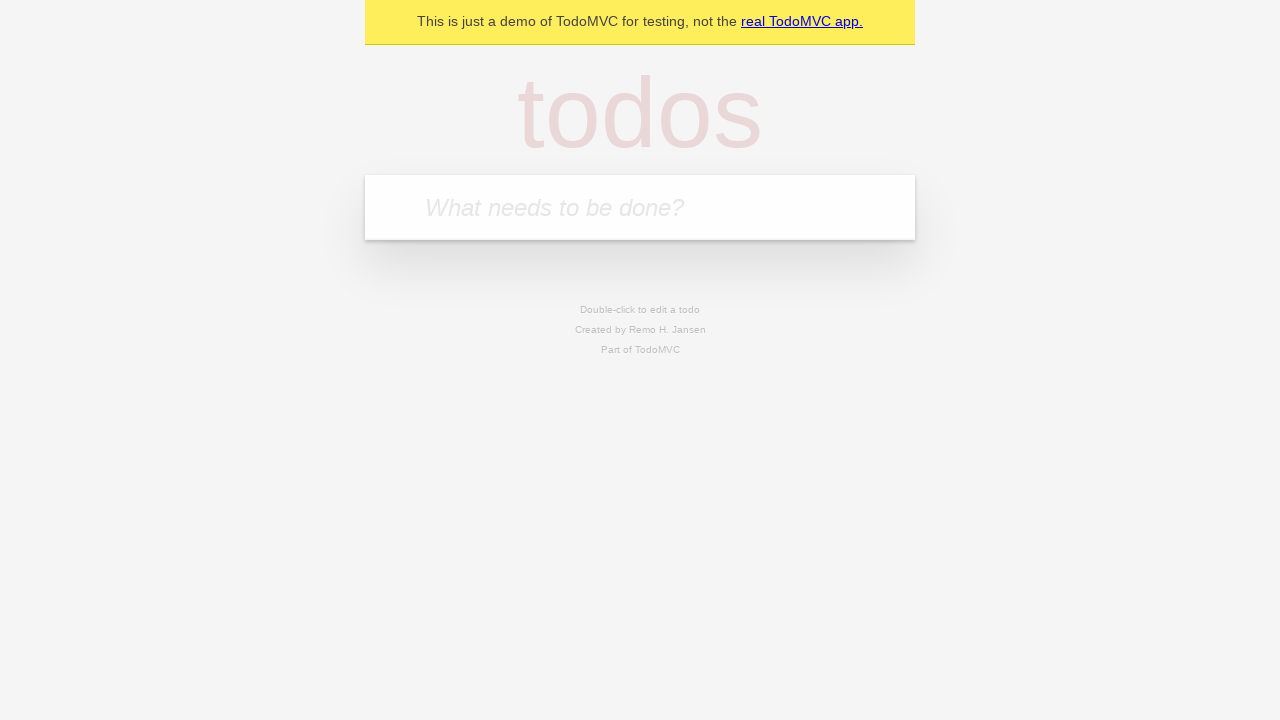

Filled todo input with 'buy some cheese' on internal:attr=[placeholder="What needs to be done?"i]
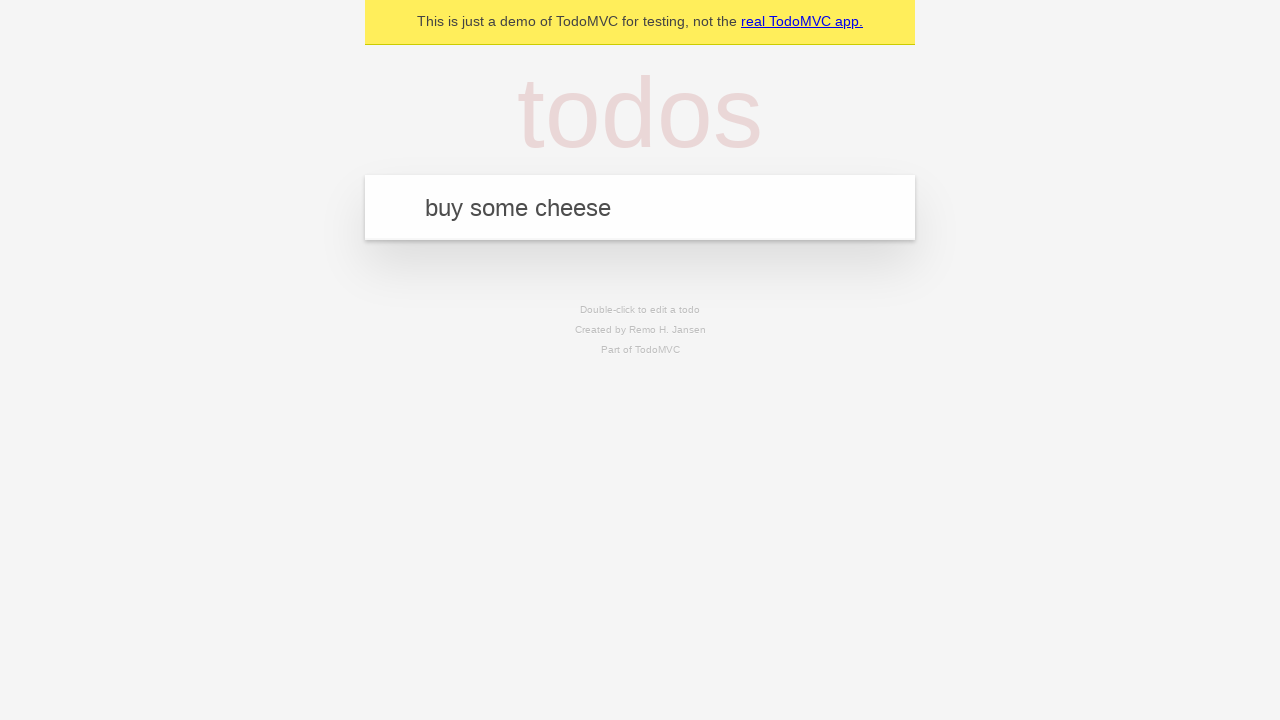

Pressed Enter to create todo 'buy some cheese' on internal:attr=[placeholder="What needs to be done?"i]
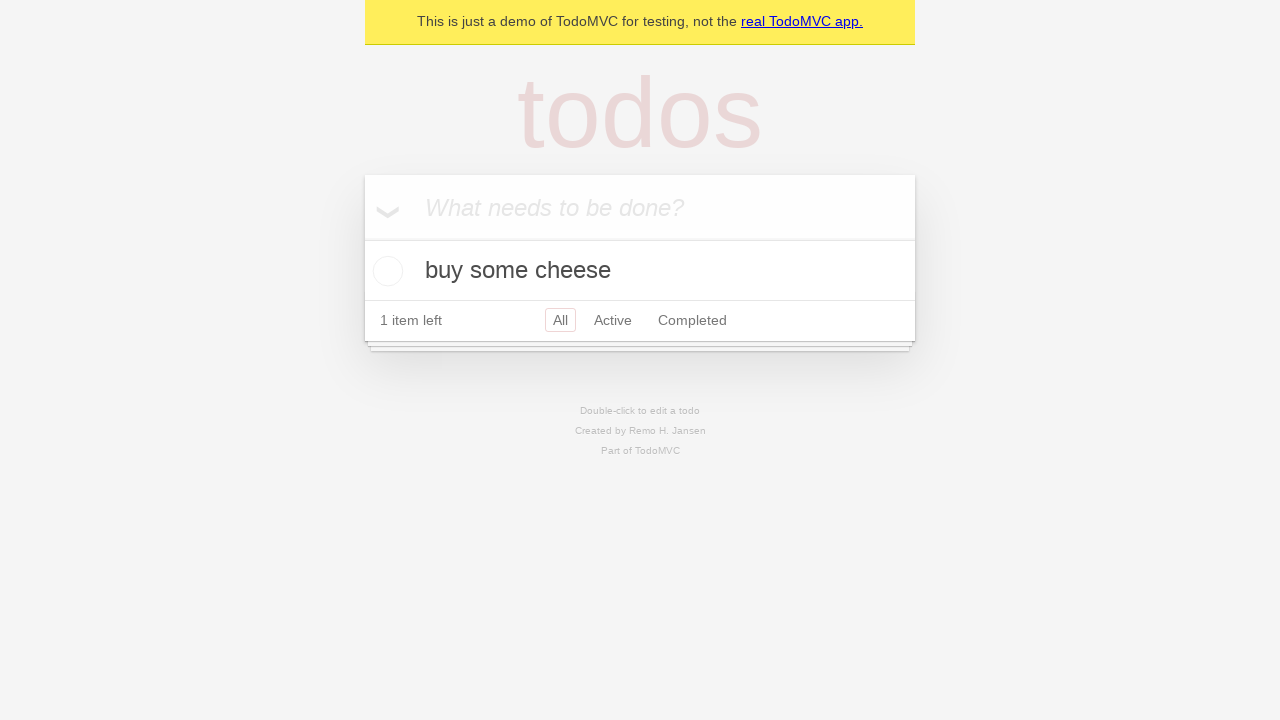

Filled todo input with 'feed the cat' on internal:attr=[placeholder="What needs to be done?"i]
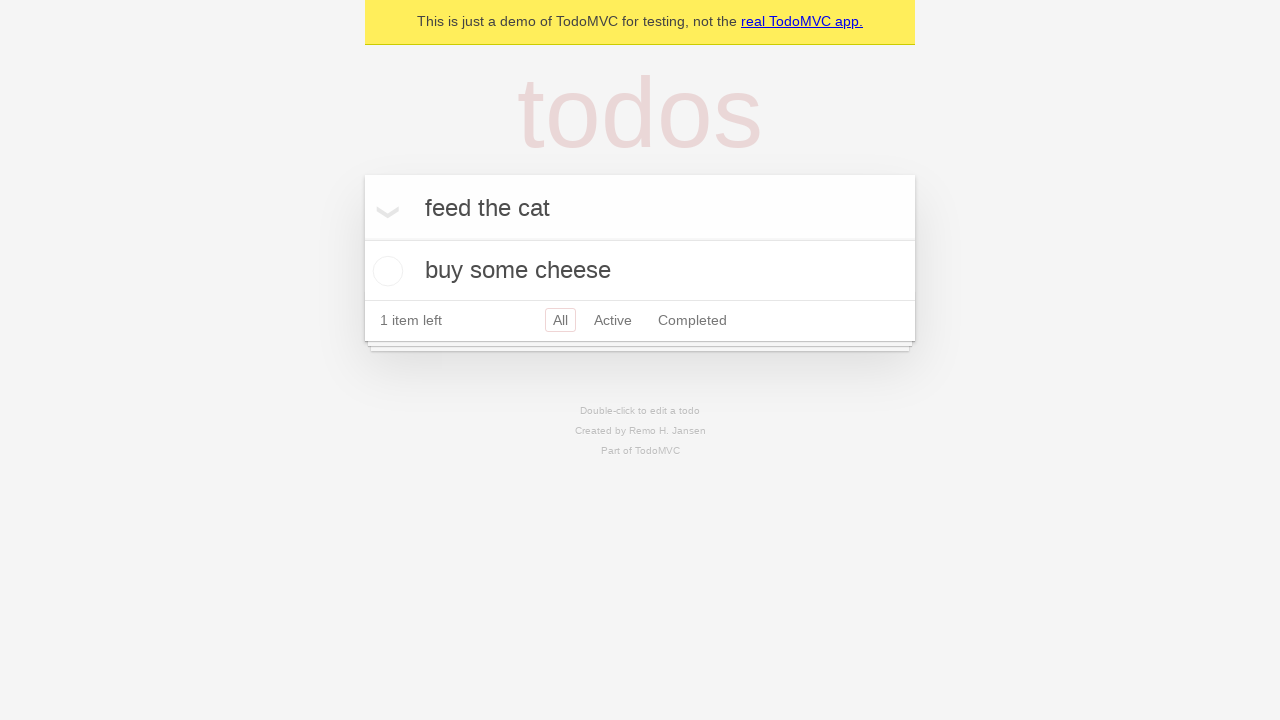

Pressed Enter to create todo 'feed the cat' on internal:attr=[placeholder="What needs to be done?"i]
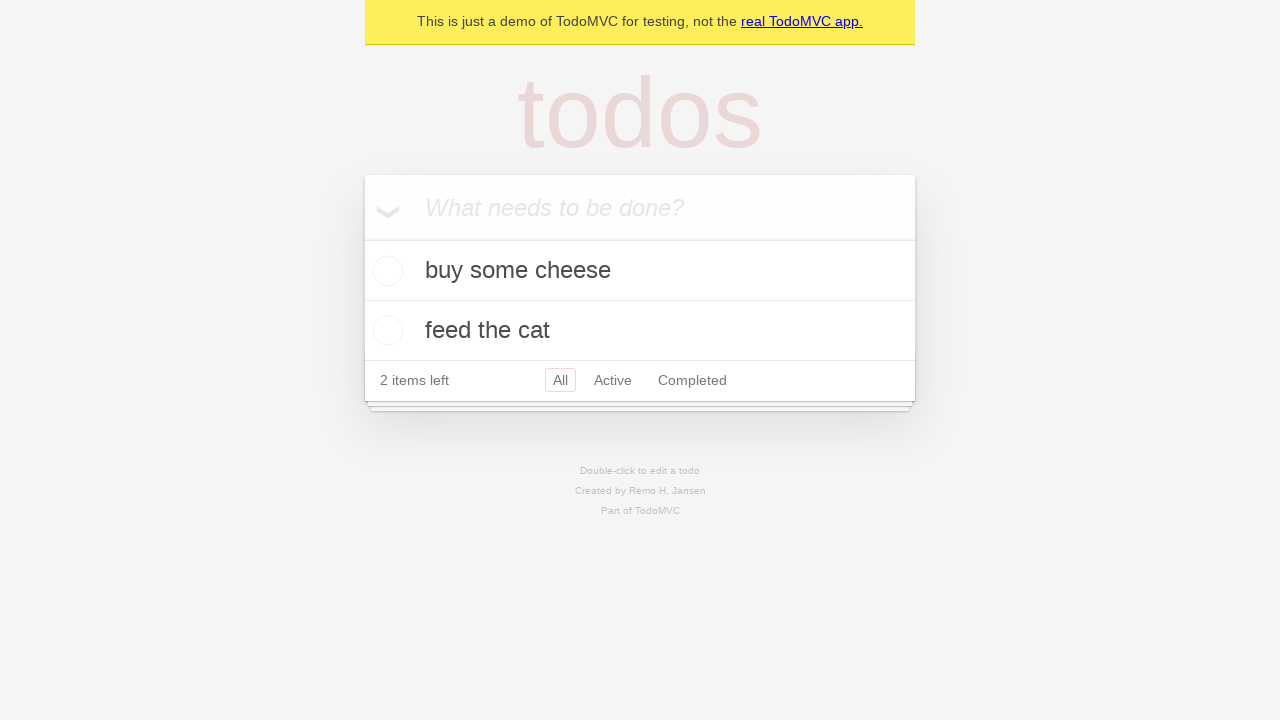

Filled todo input with 'book a doctors appointment' on internal:attr=[placeholder="What needs to be done?"i]
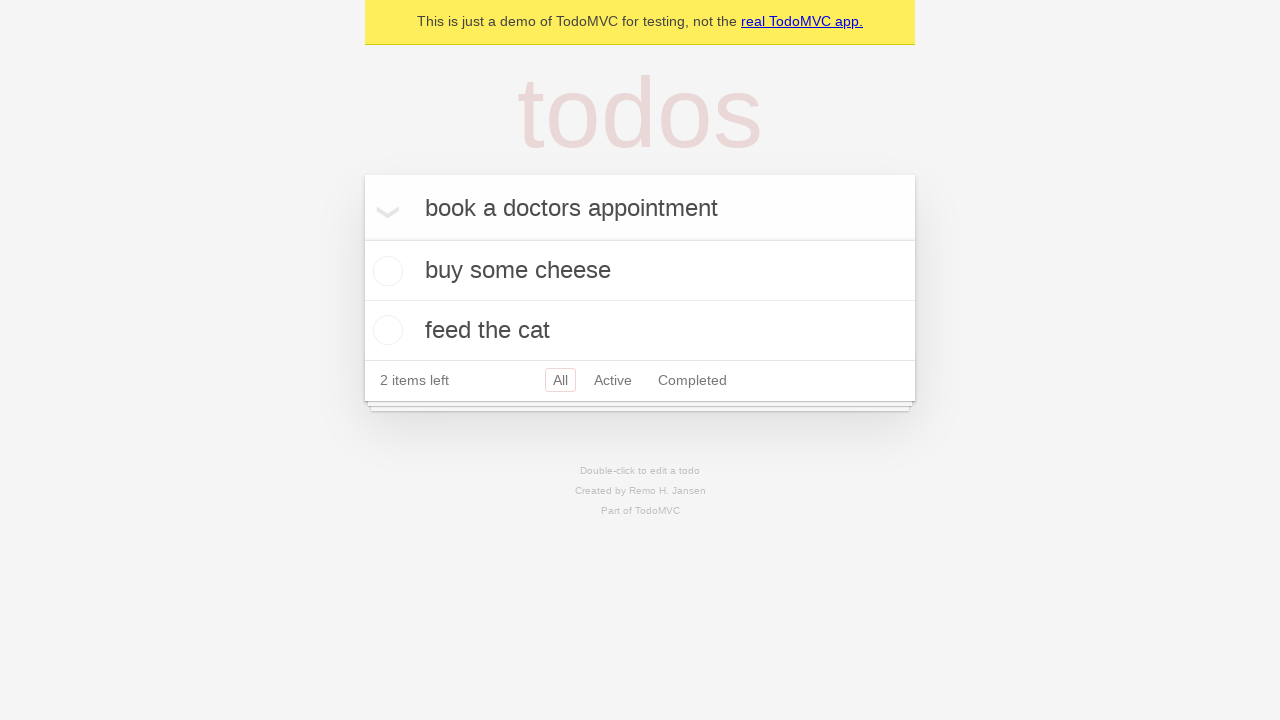

Pressed Enter to create todo 'book a doctors appointment' on internal:attr=[placeholder="What needs to be done?"i]
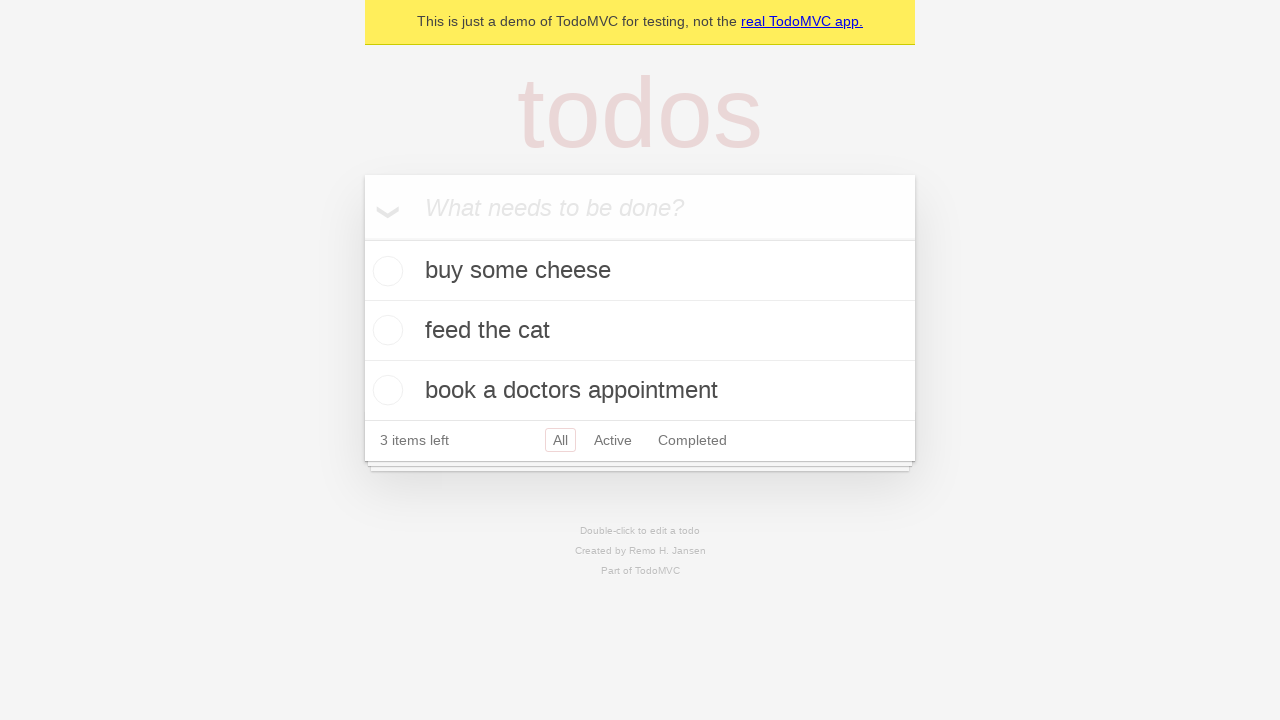

Checked the second todo item at (385, 330) on internal:testid=[data-testid="todo-item"s] >> nth=1 >> internal:role=checkbox
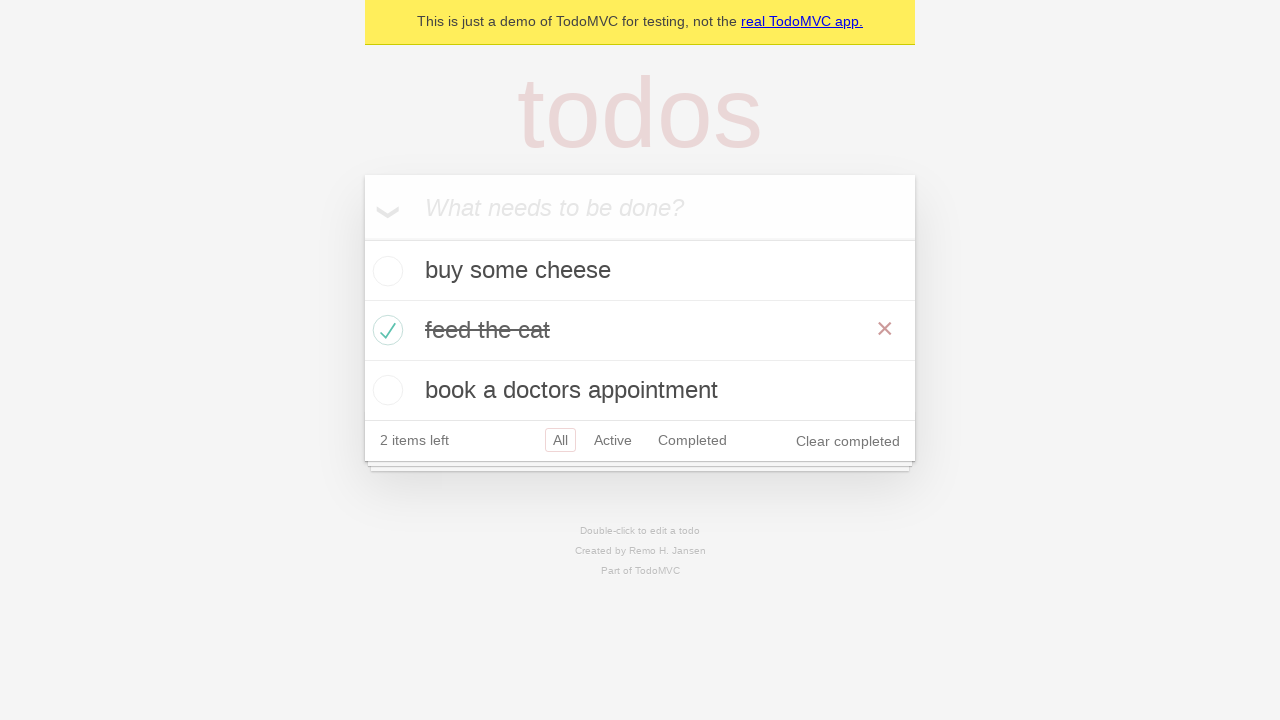

Clicked 'All' filter at (560, 440) on internal:role=link[name="All"i]
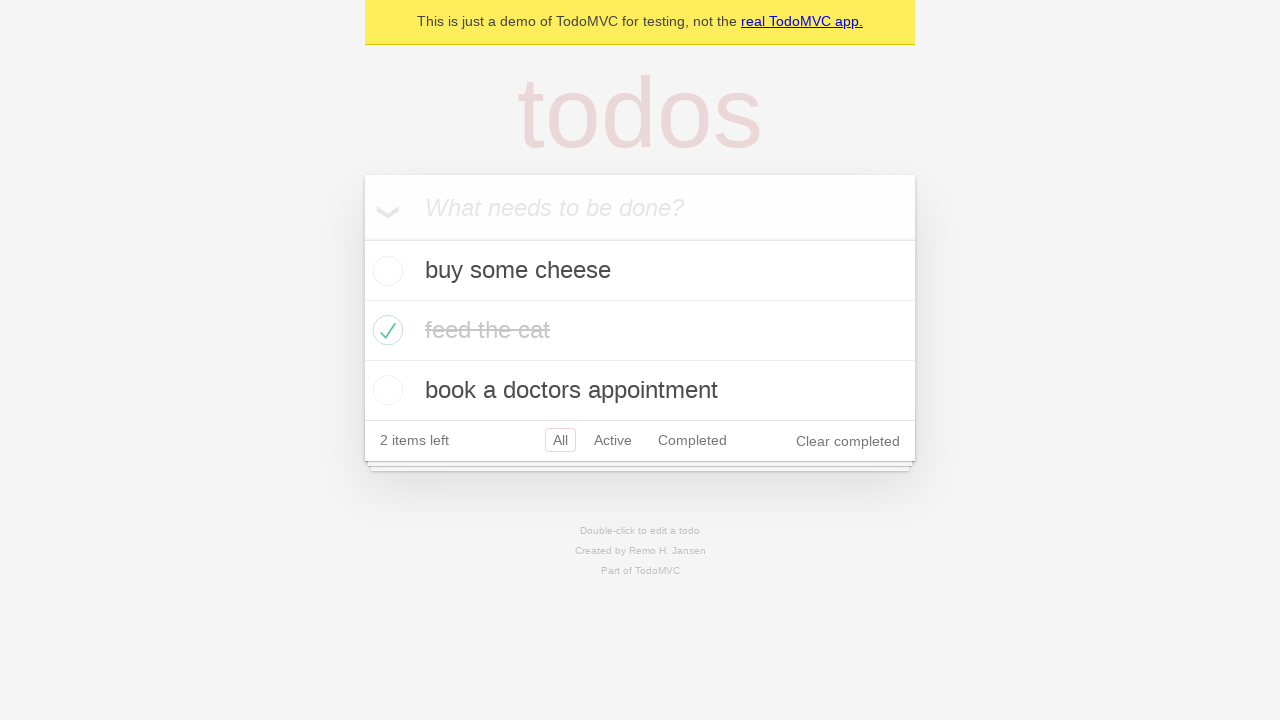

Clicked 'Active' filter at (613, 440) on internal:role=link[name="Active"i]
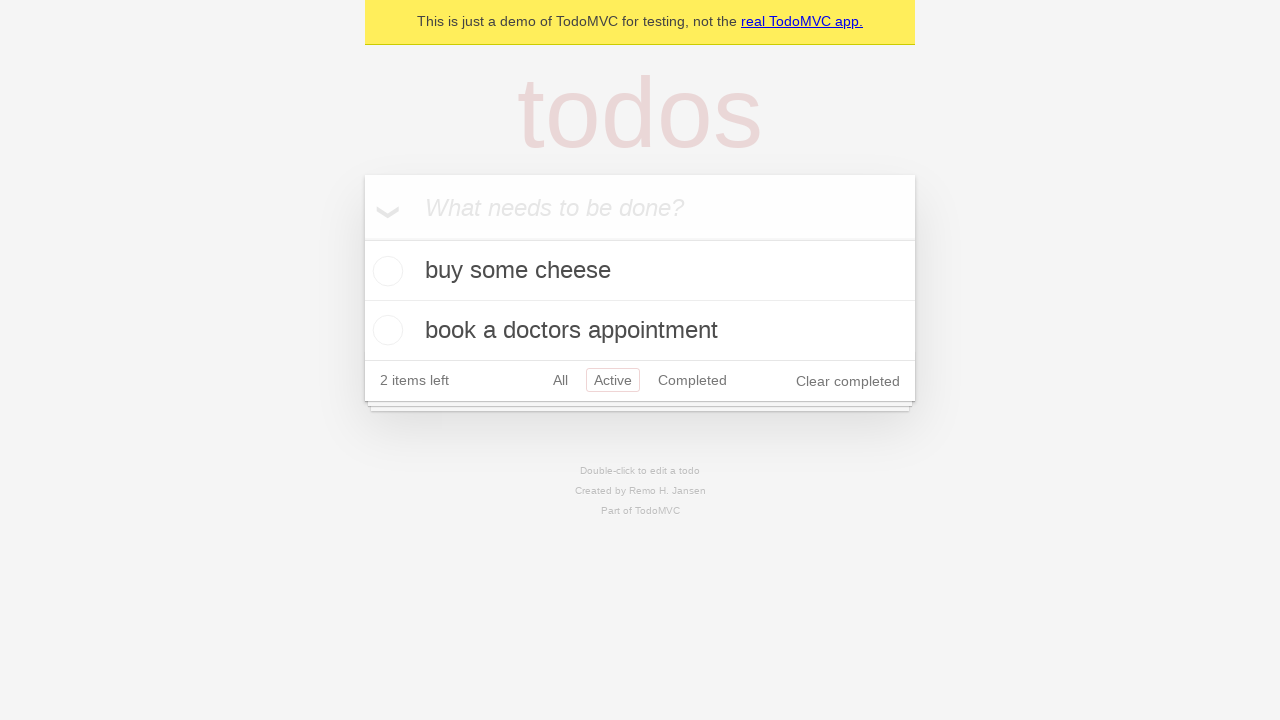

Clicked 'Completed' filter at (692, 380) on internal:role=link[name="Completed"i]
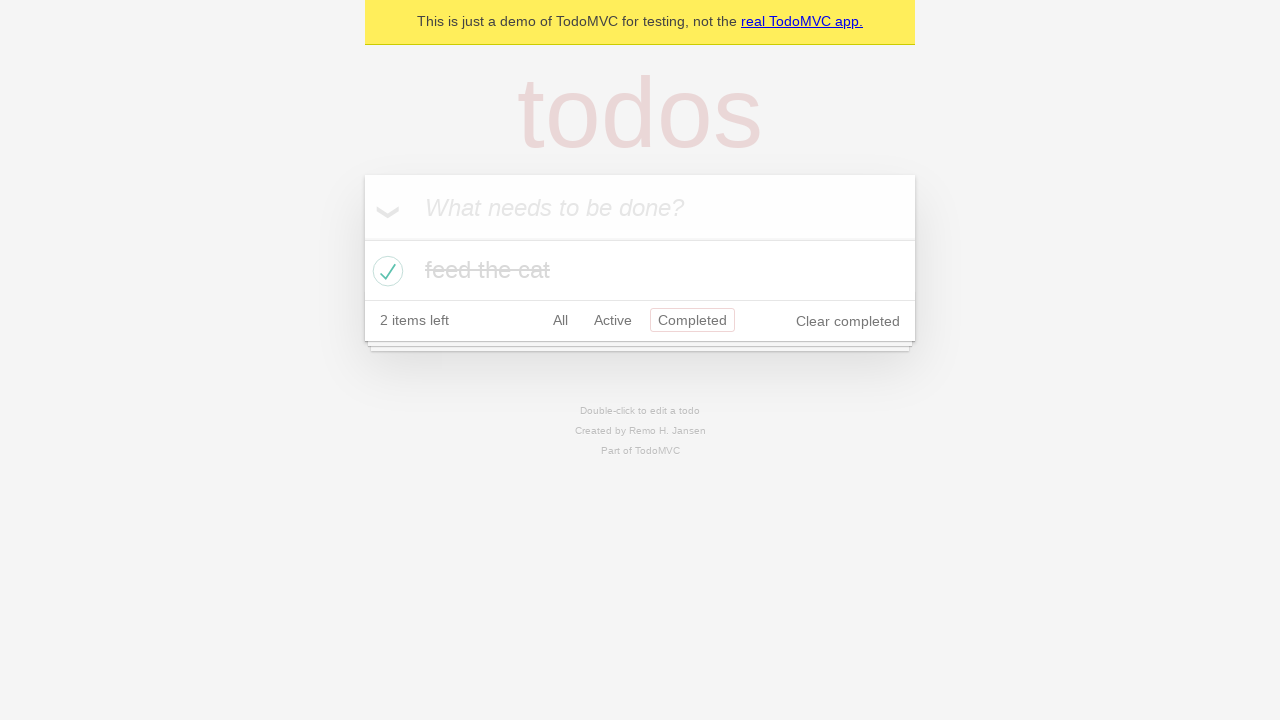

Pressed browser back button once
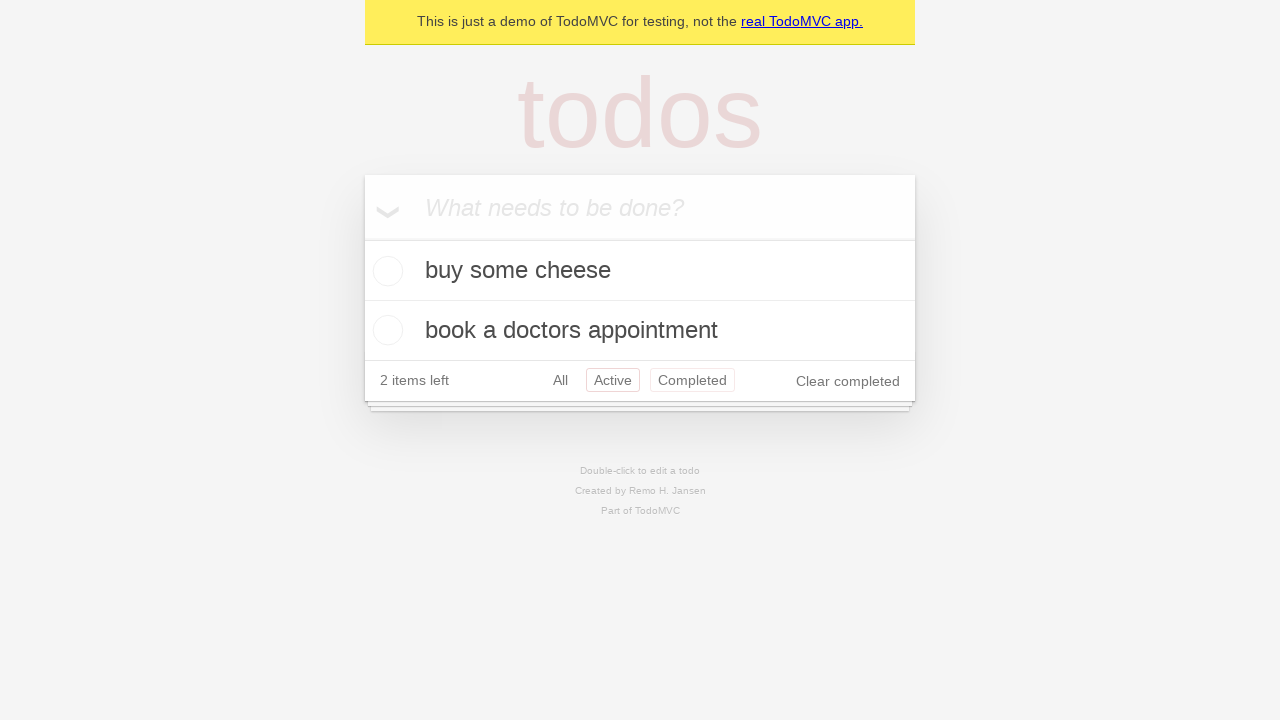

Pressed browser back button again
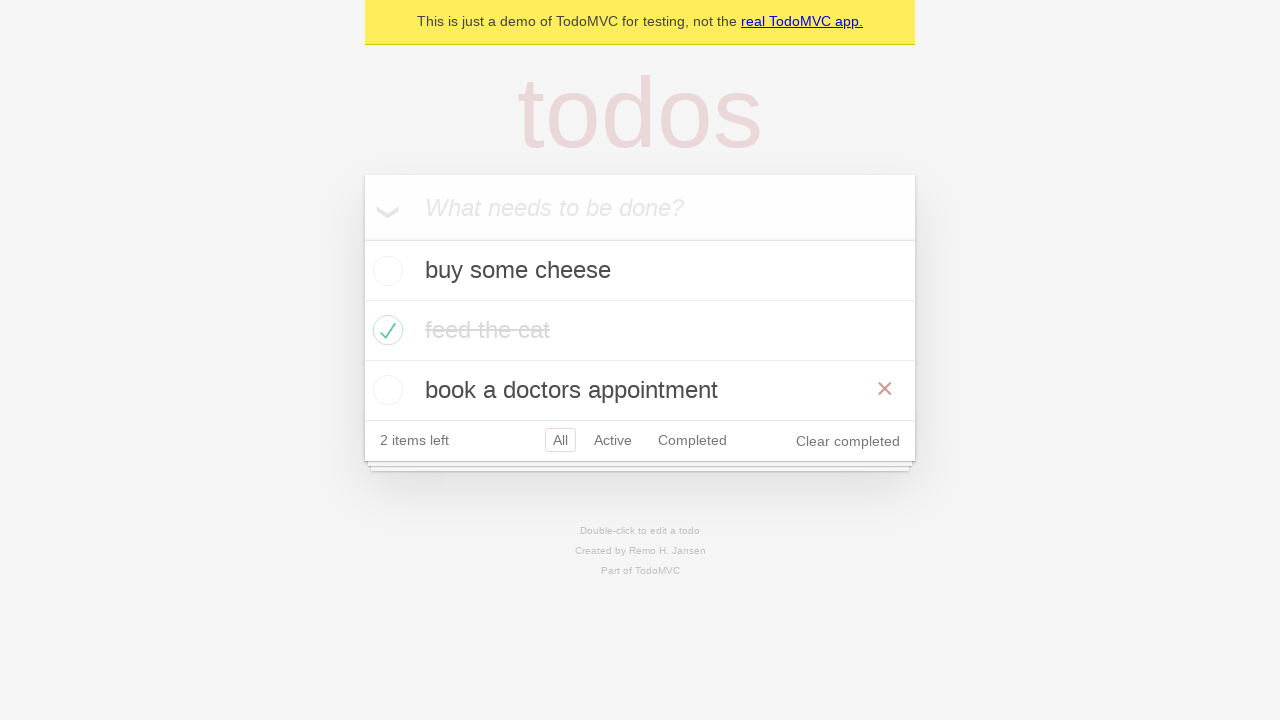

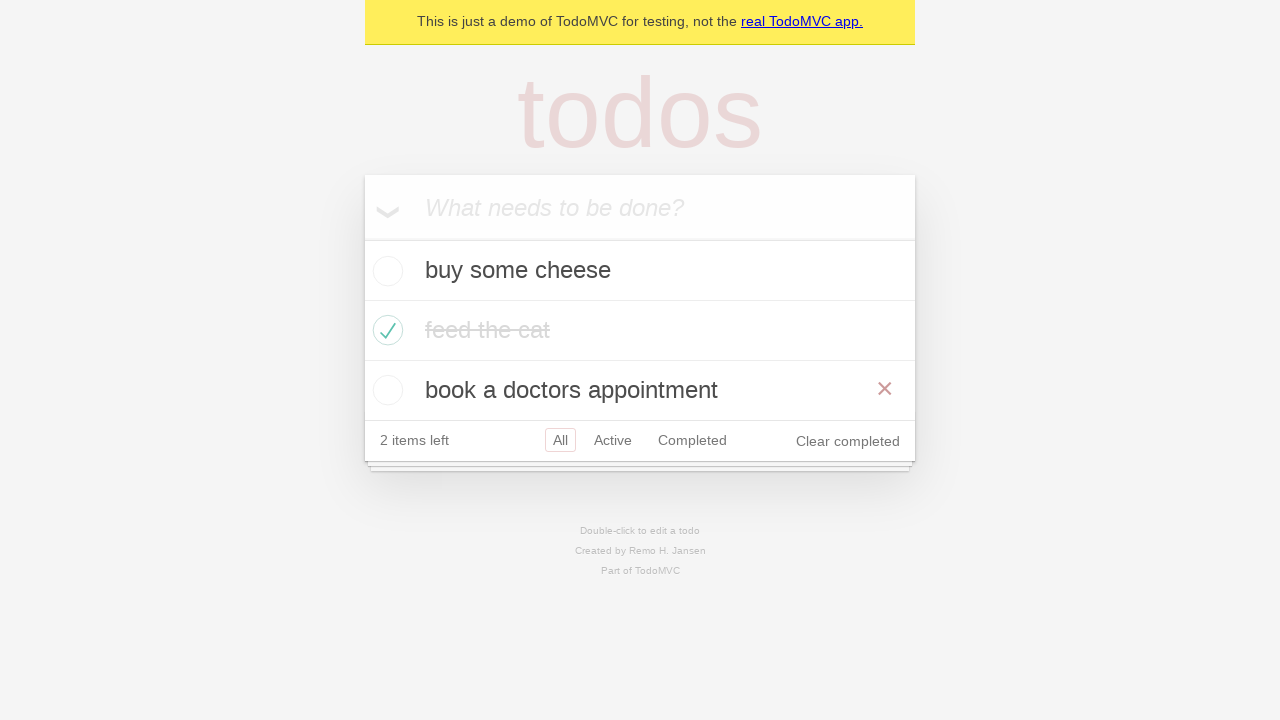